Navigates to a dog breeds page and clicks on a tab to display table content

Starting URL: https://seleniumplayground.practiceprobs.com/dogs/breeds/

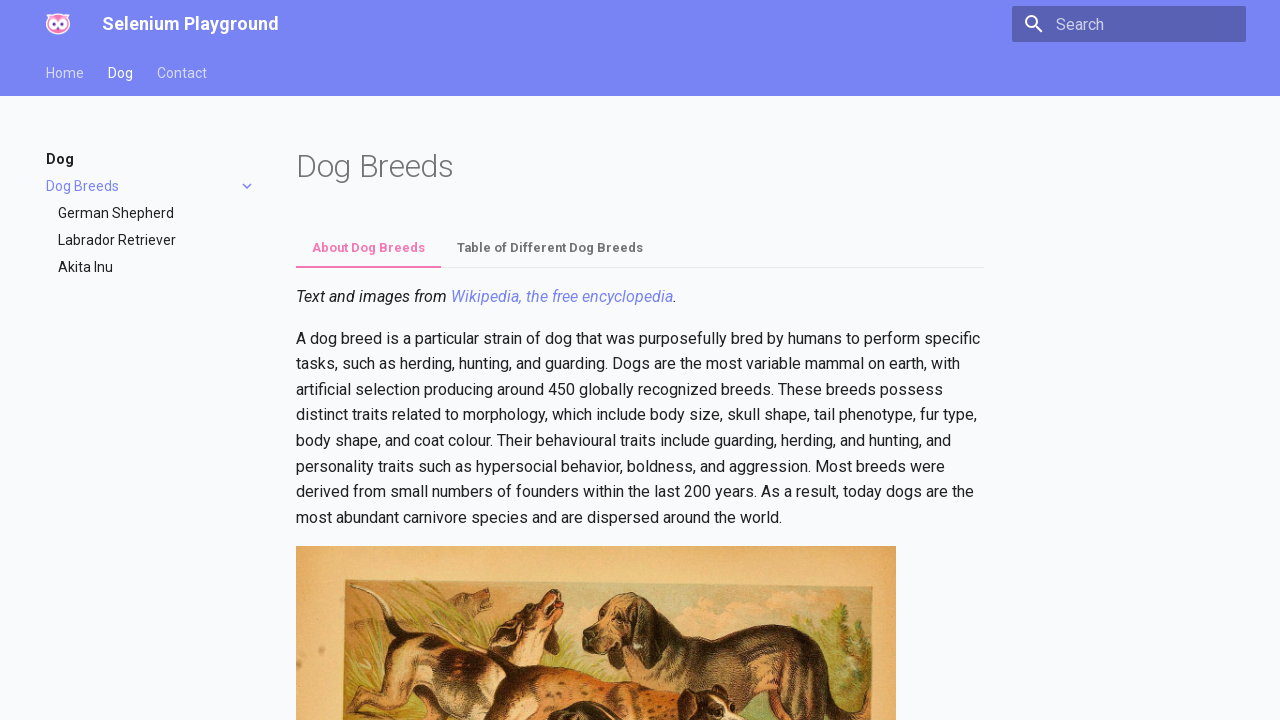

Navigated to dog breeds page
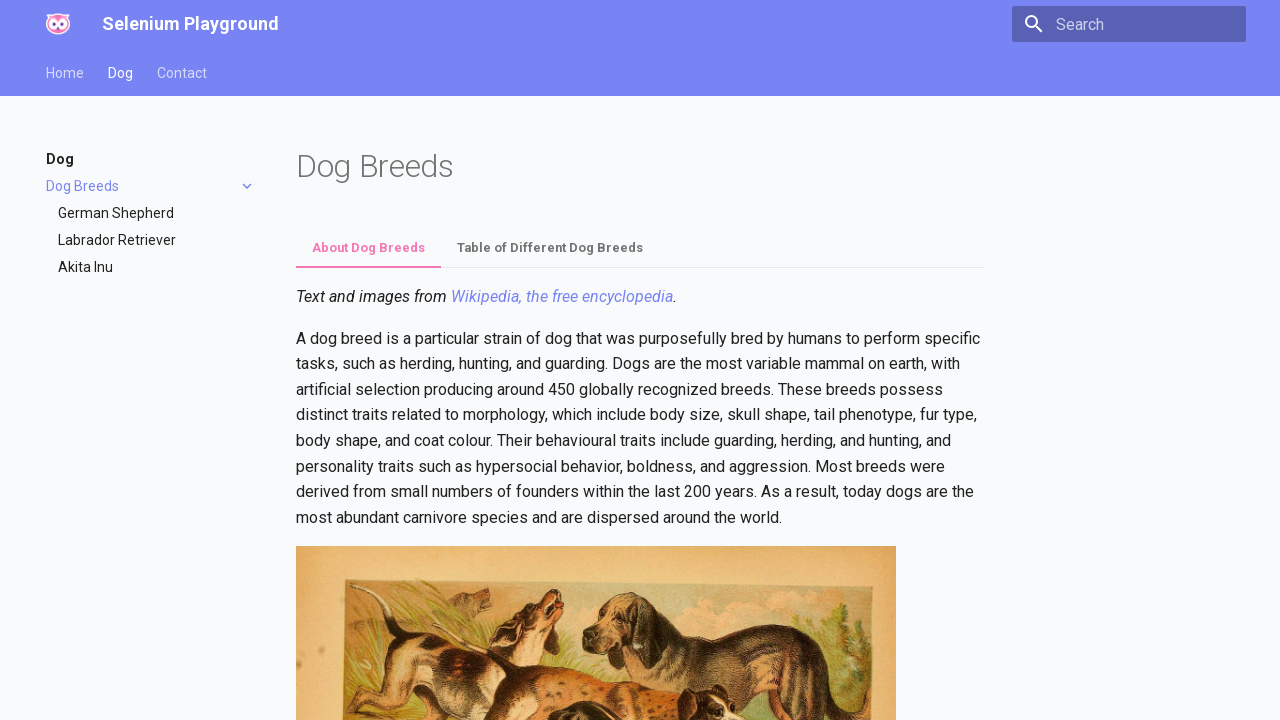

Clicked on the second tab to display table content at (550, 248) on label[for="__tabbed_1_2"]
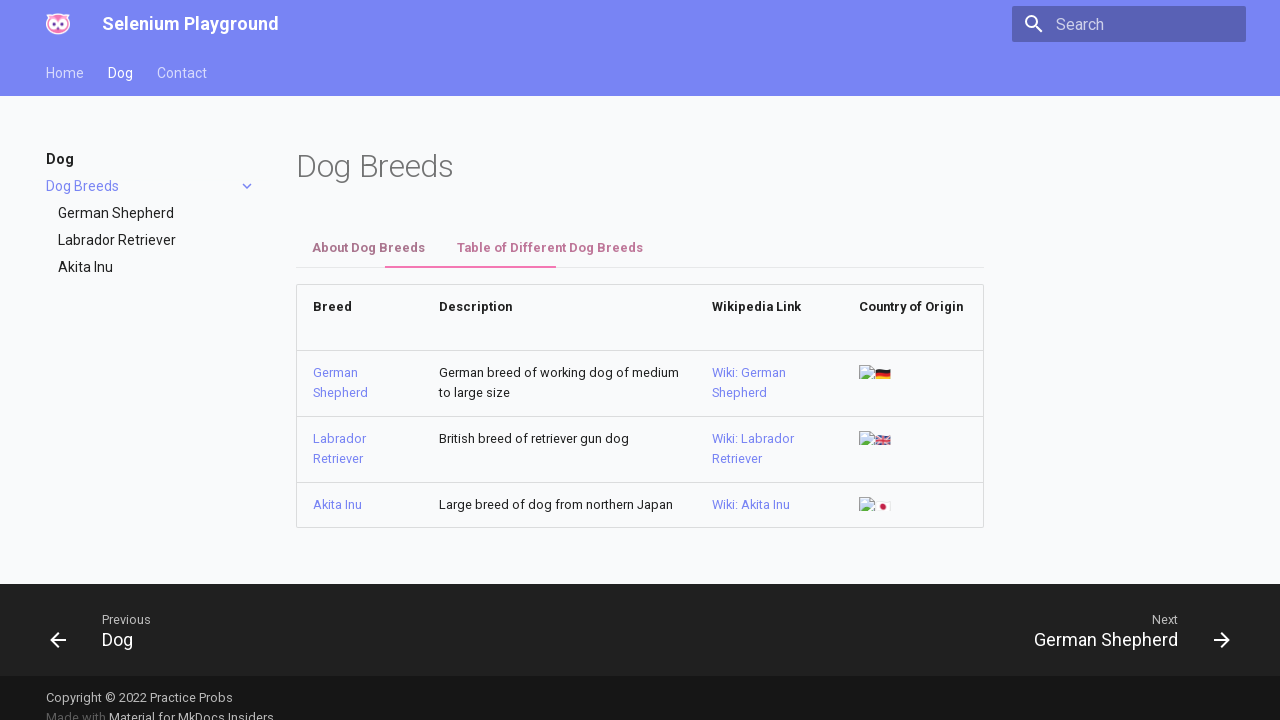

Table content loaded and is now visible
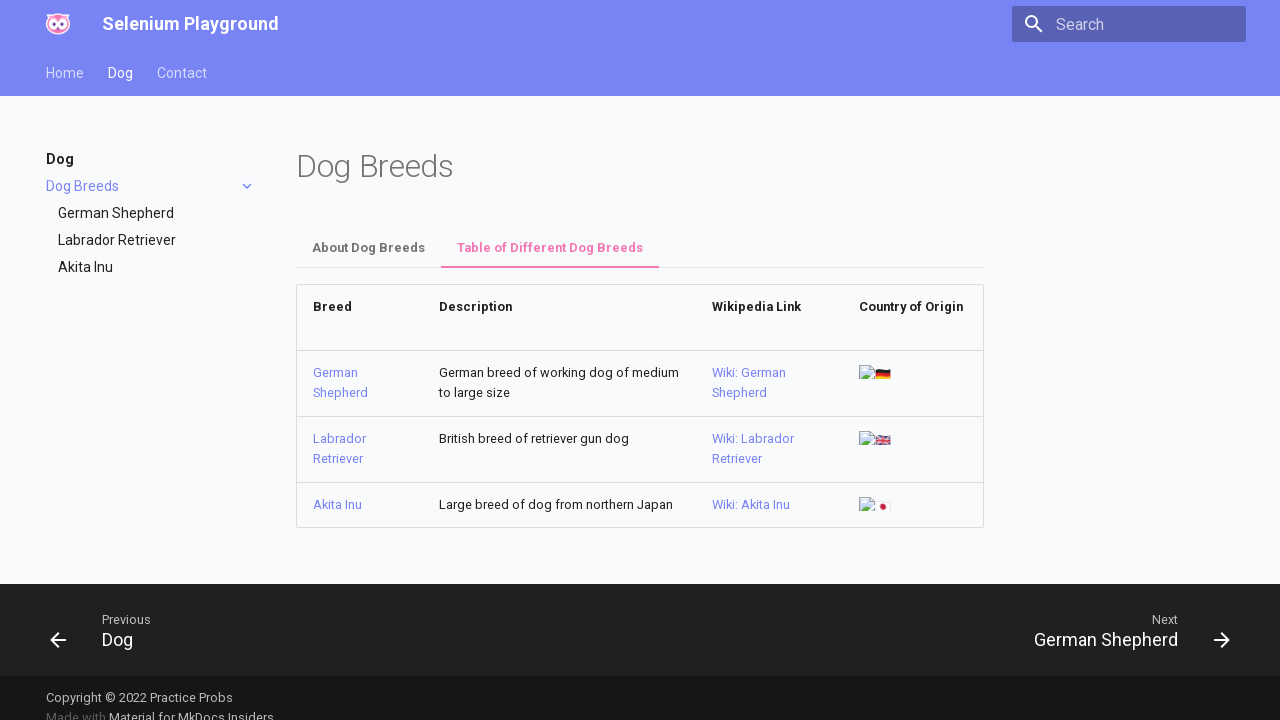

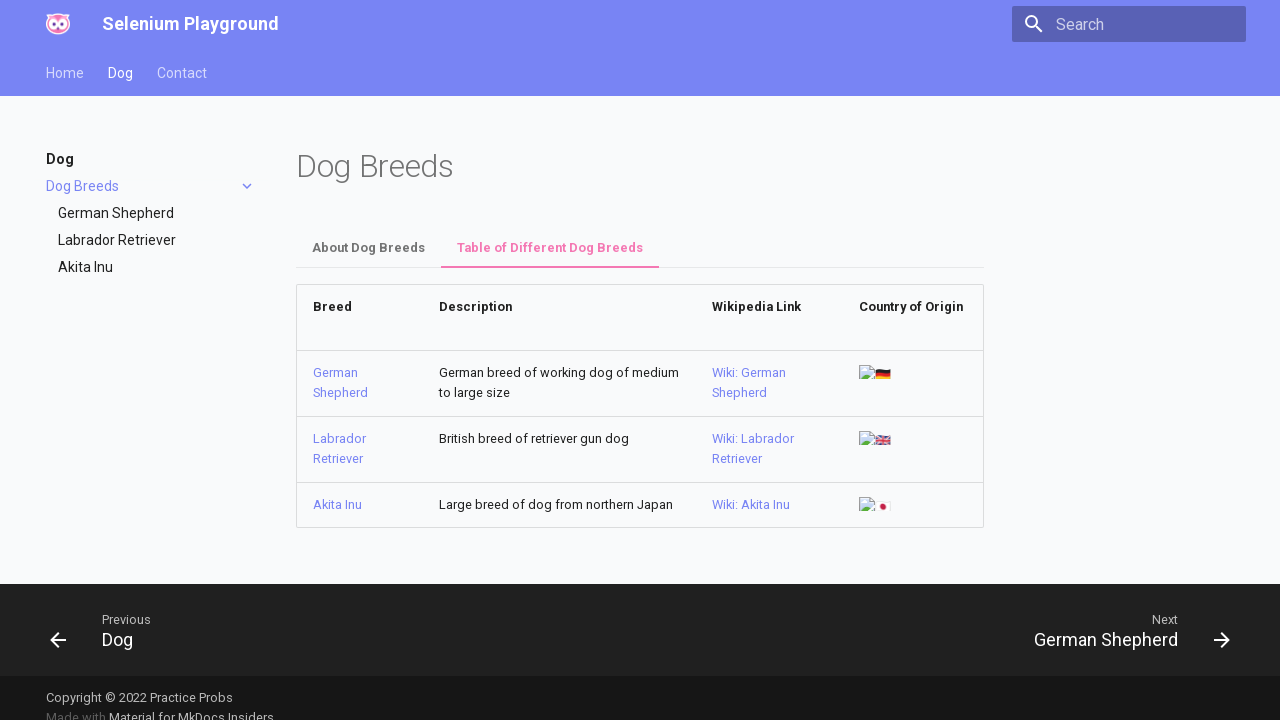